Tests the ChronoTrack race results page by clicking on the results tab, selecting the 42K race category from a dropdown, and changing the pagination to show 100 results per page.

Starting URL: https://results.chronotrack.com/event/results/event/event-49653

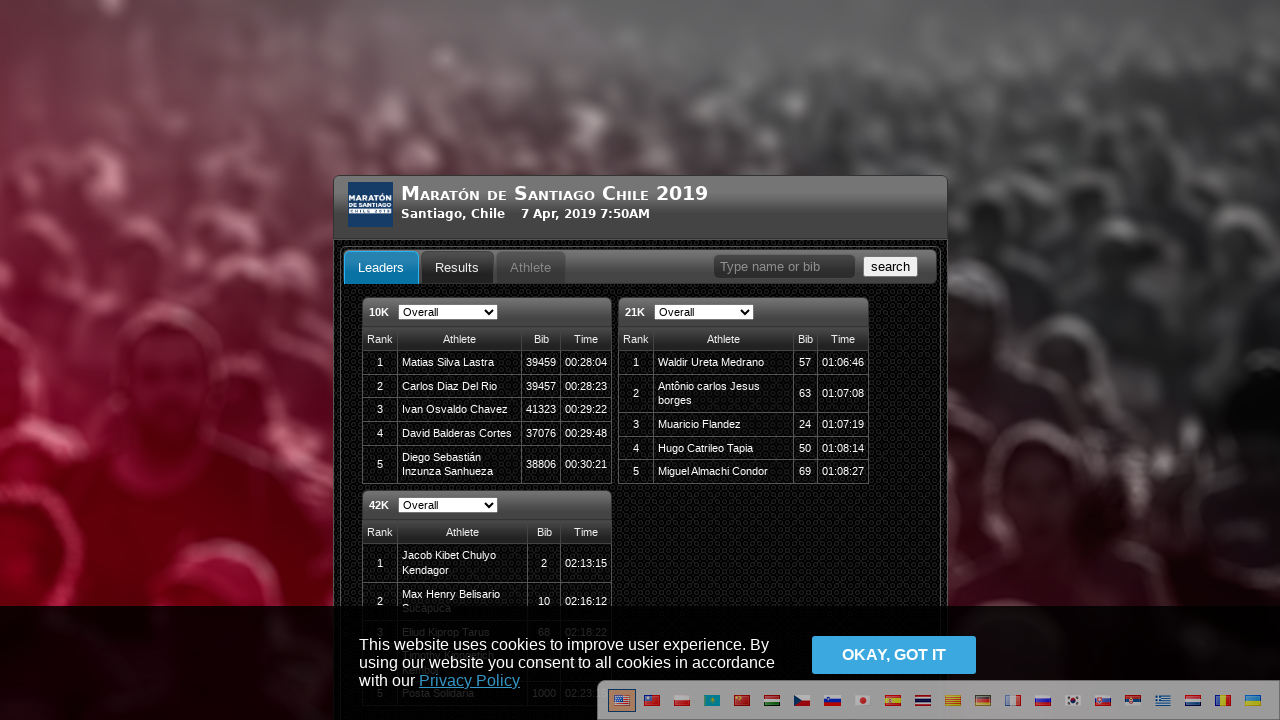

Results tab selector appeared
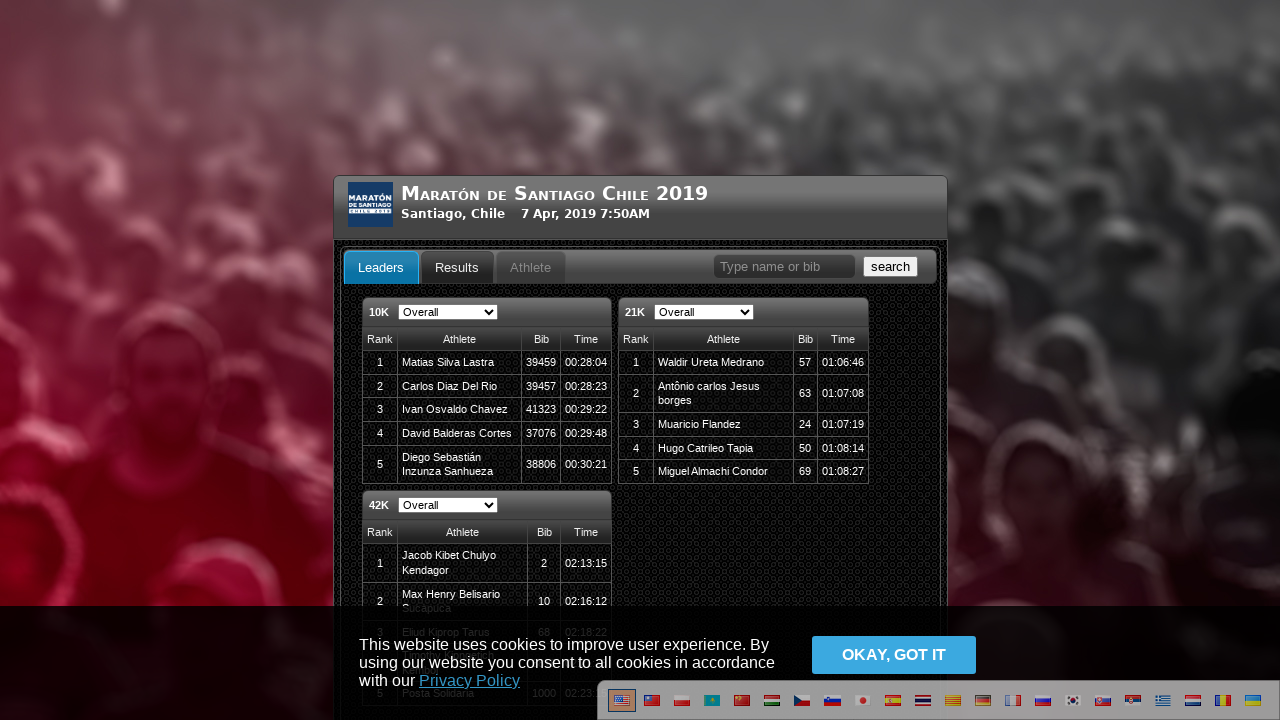

Clicked on the Results tab at (457, 267) on #resultsResultsTab
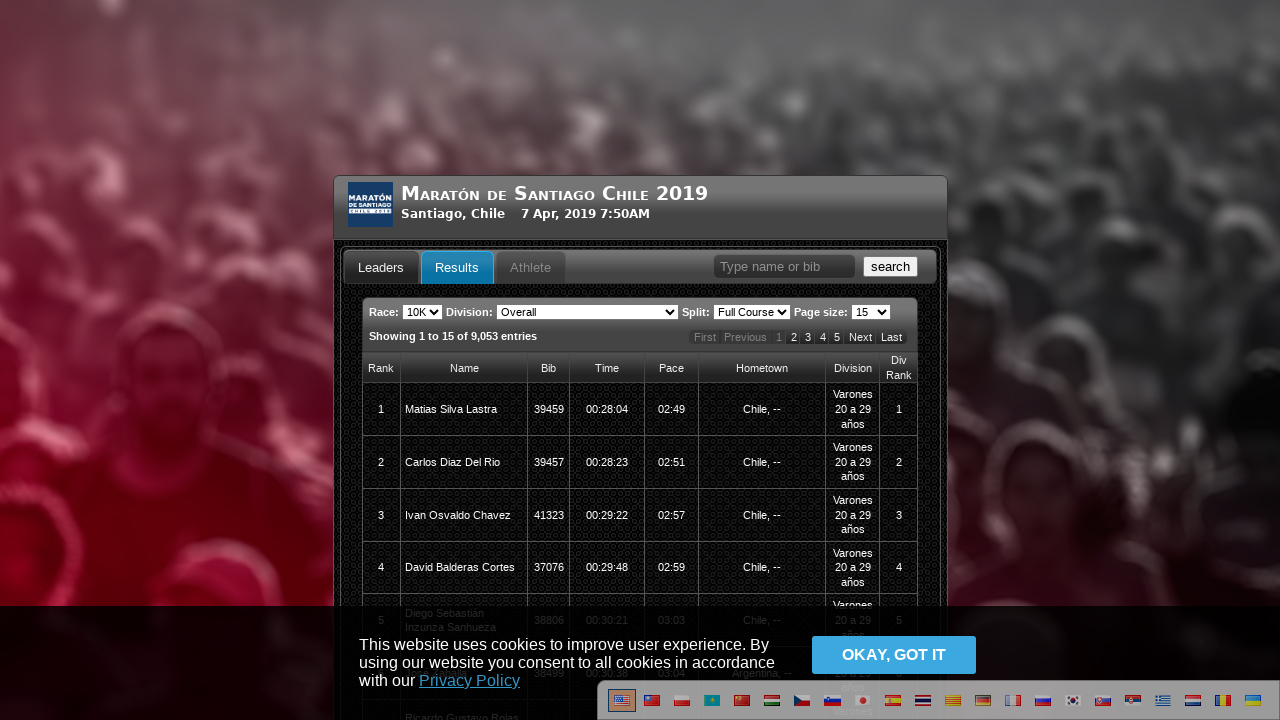

Selected '42K' race category from dropdown on #bazu-full-results-races
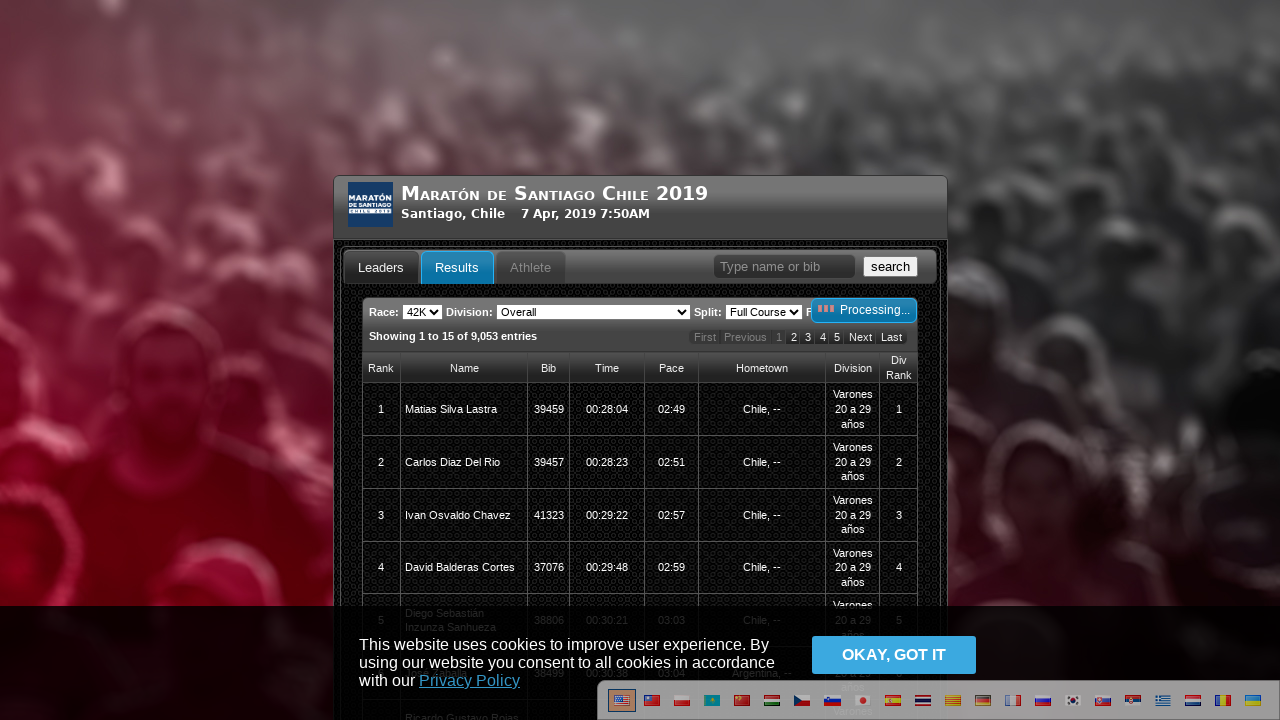

Changed pagination to show 100 results per page on #bazu-full-results-paging
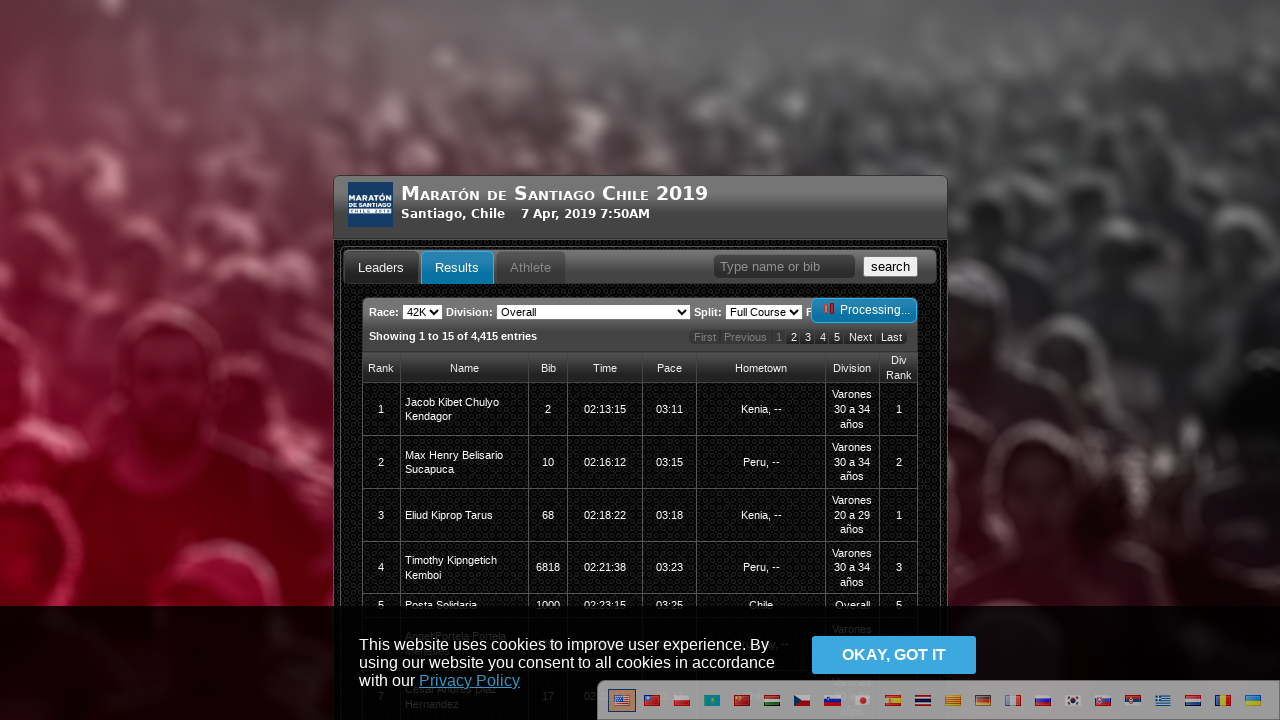

Results grid loaded successfully
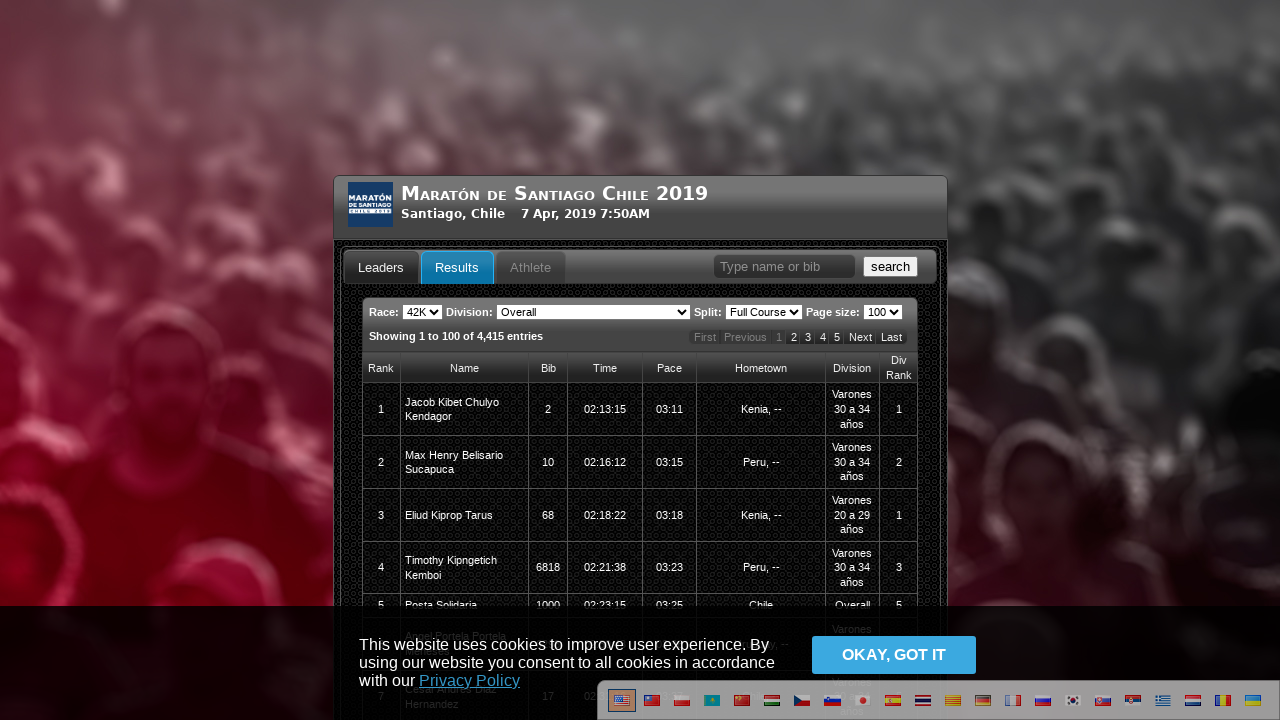

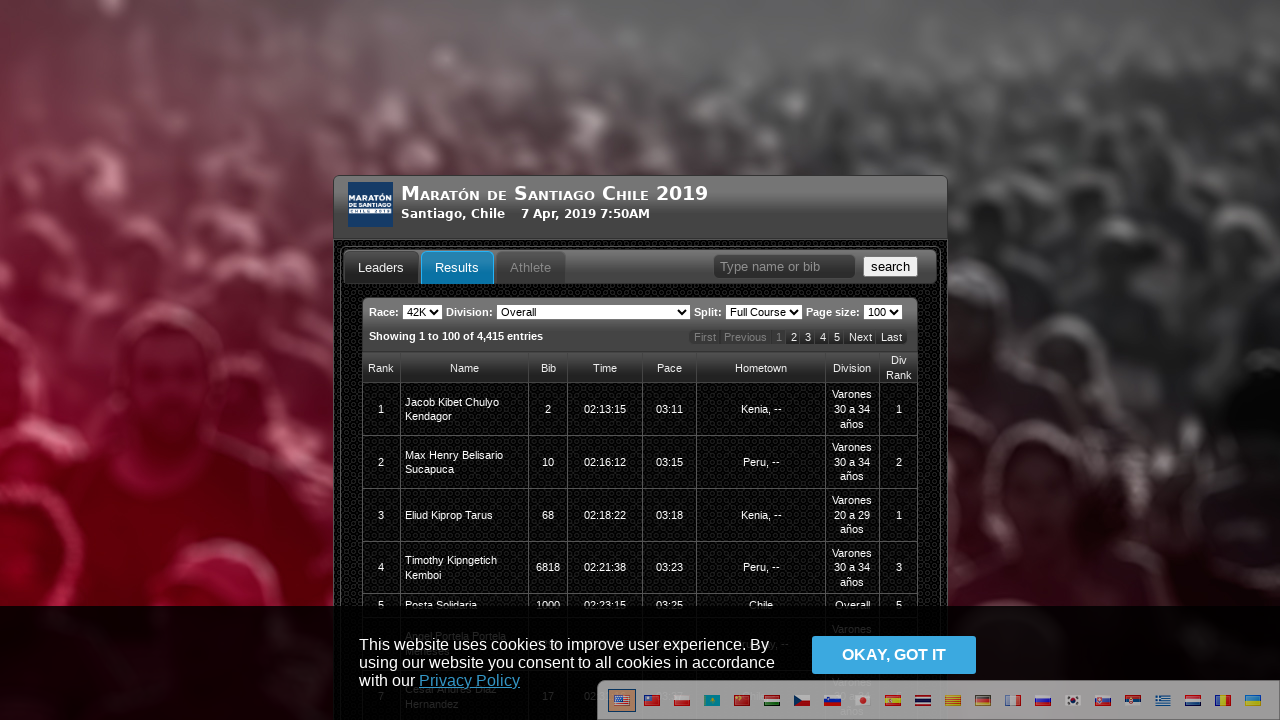